Tests dropdown selection functionality on a calorie calculator by selecting options using different methods (index, value, and visible text)

Starting URL: https://www.calculator.net/calorie-calculator.html

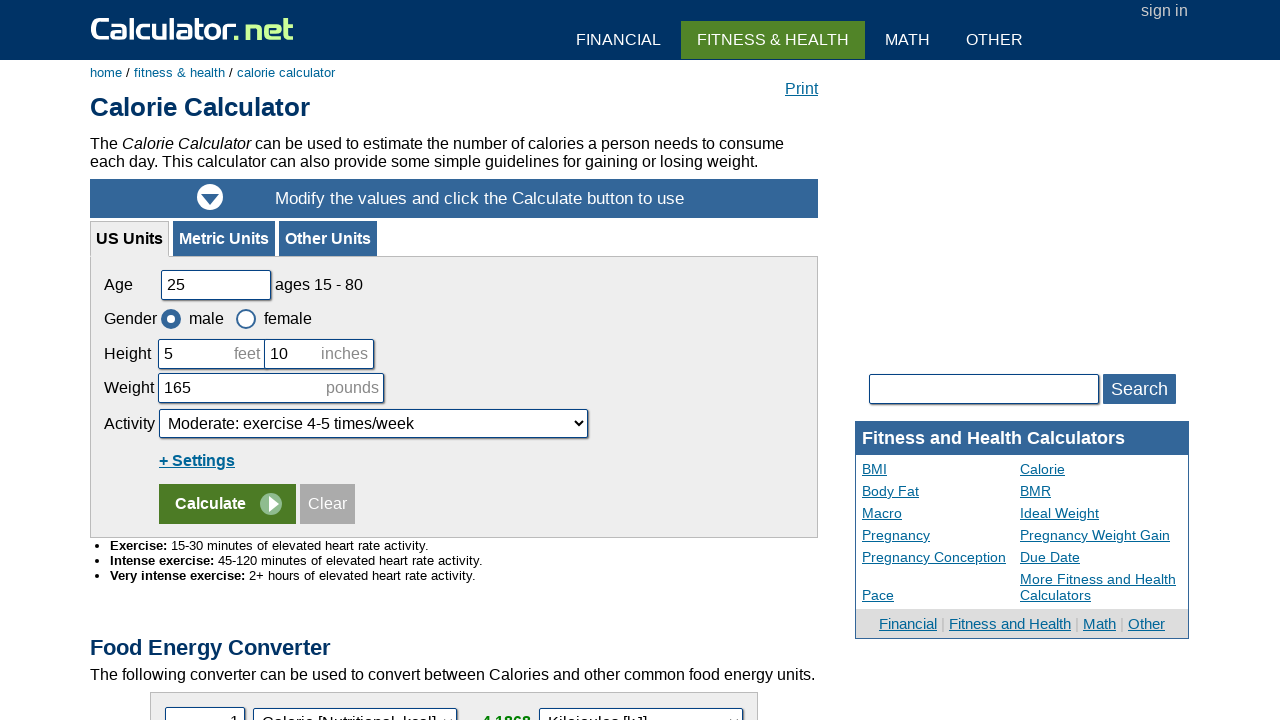

Located the activity dropdown element by ID '#cactivity'
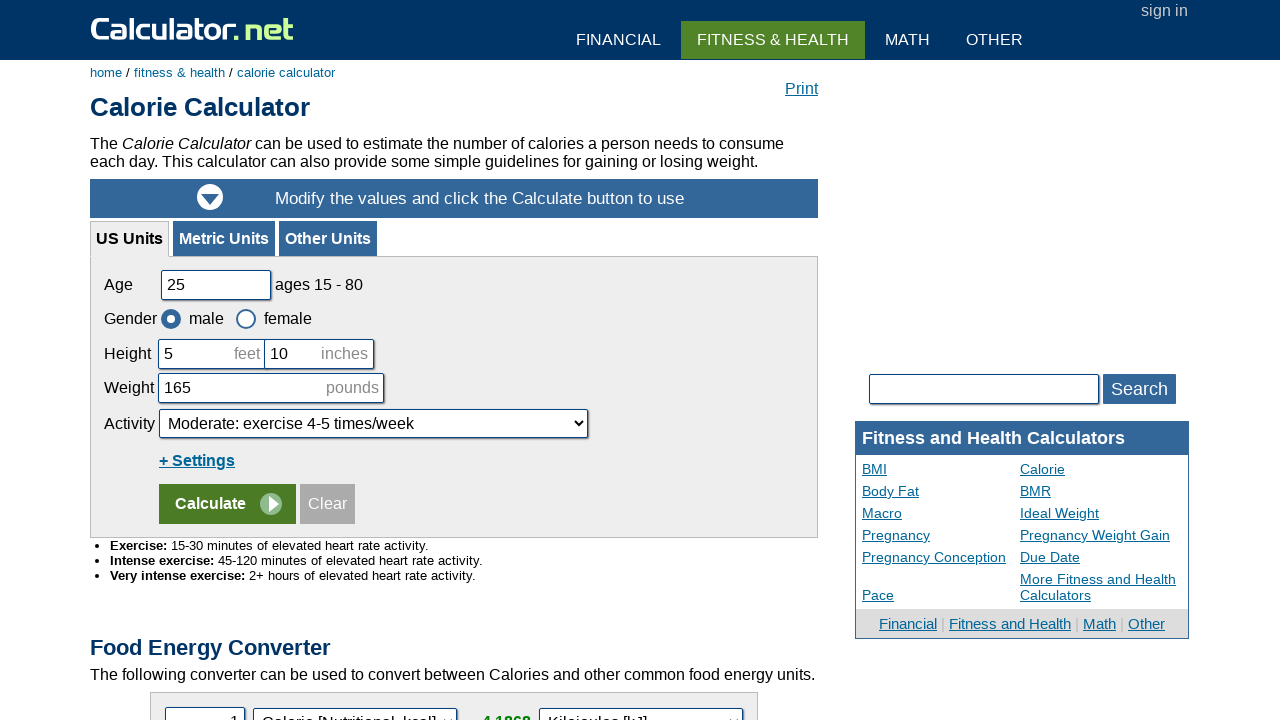

Selected activity dropdown option by index 0 (Basal Metabolic Rate) on #cactivity
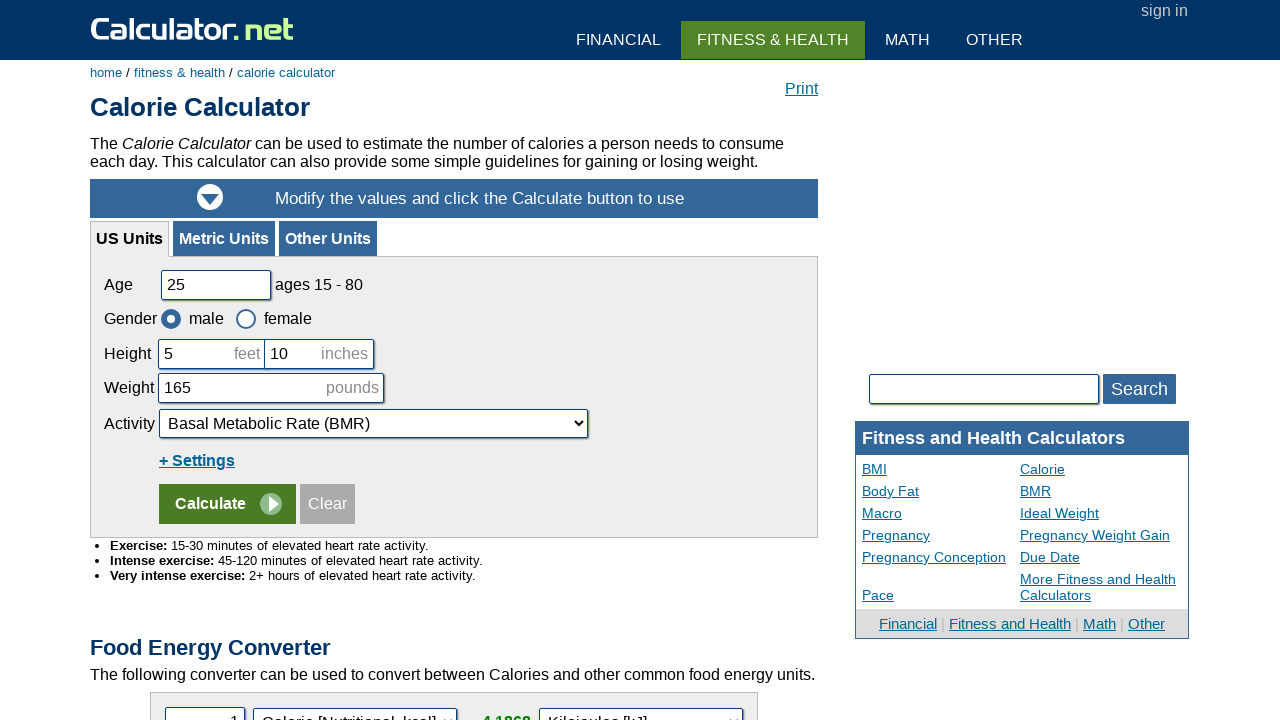

Selected activity dropdown option by value '1.55' (Moderate: exercise 4-5 times/week) on #cactivity
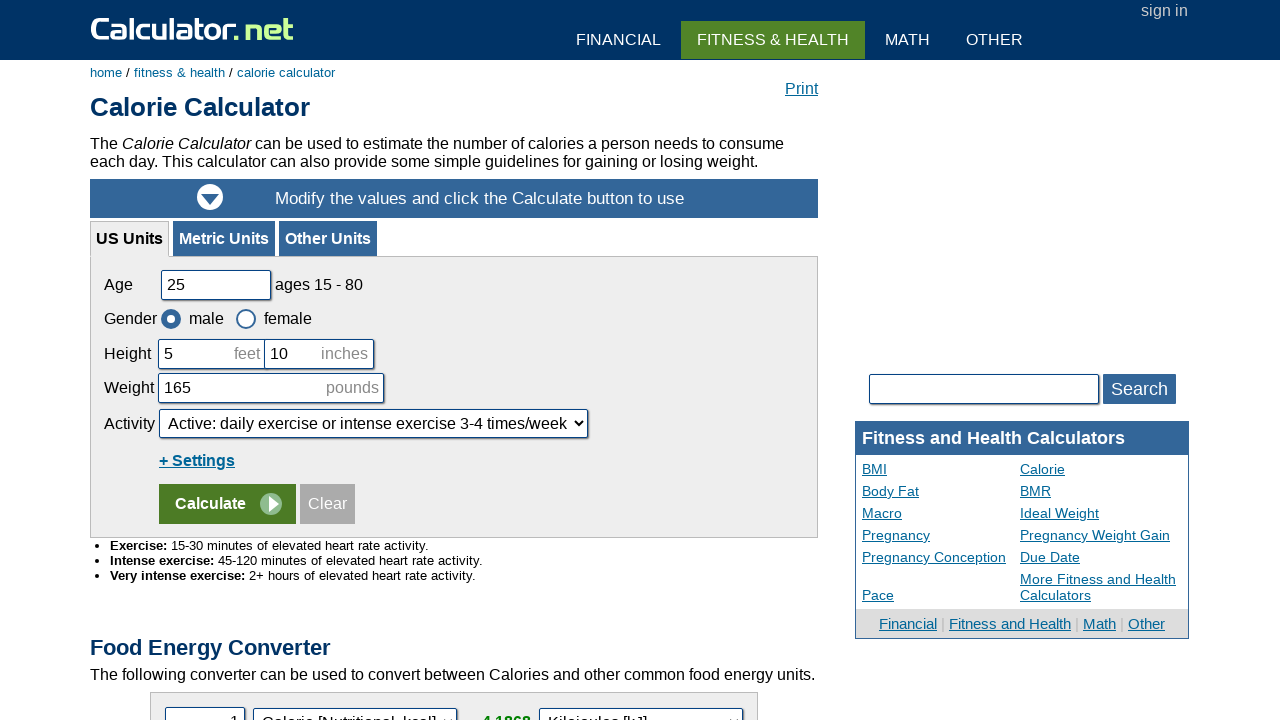

Selected activity dropdown option by visible text 'Extra Active: very intense exercise daily, or physical job' on #cactivity
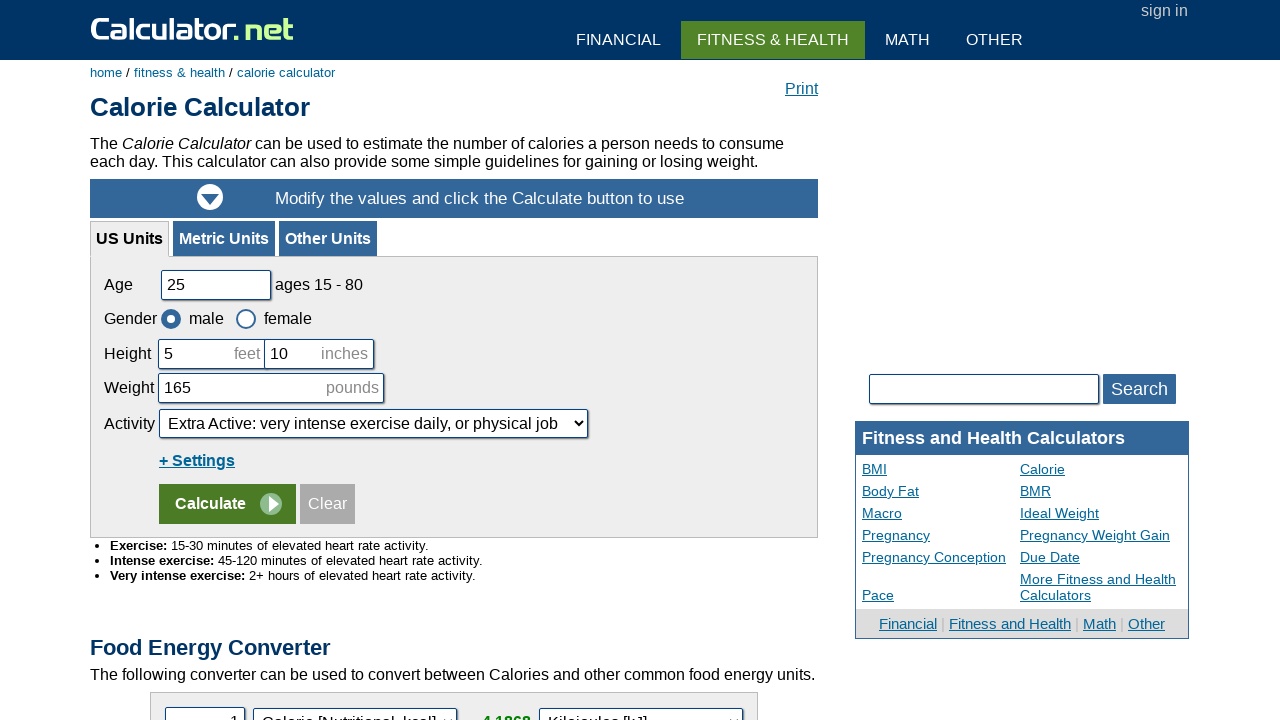

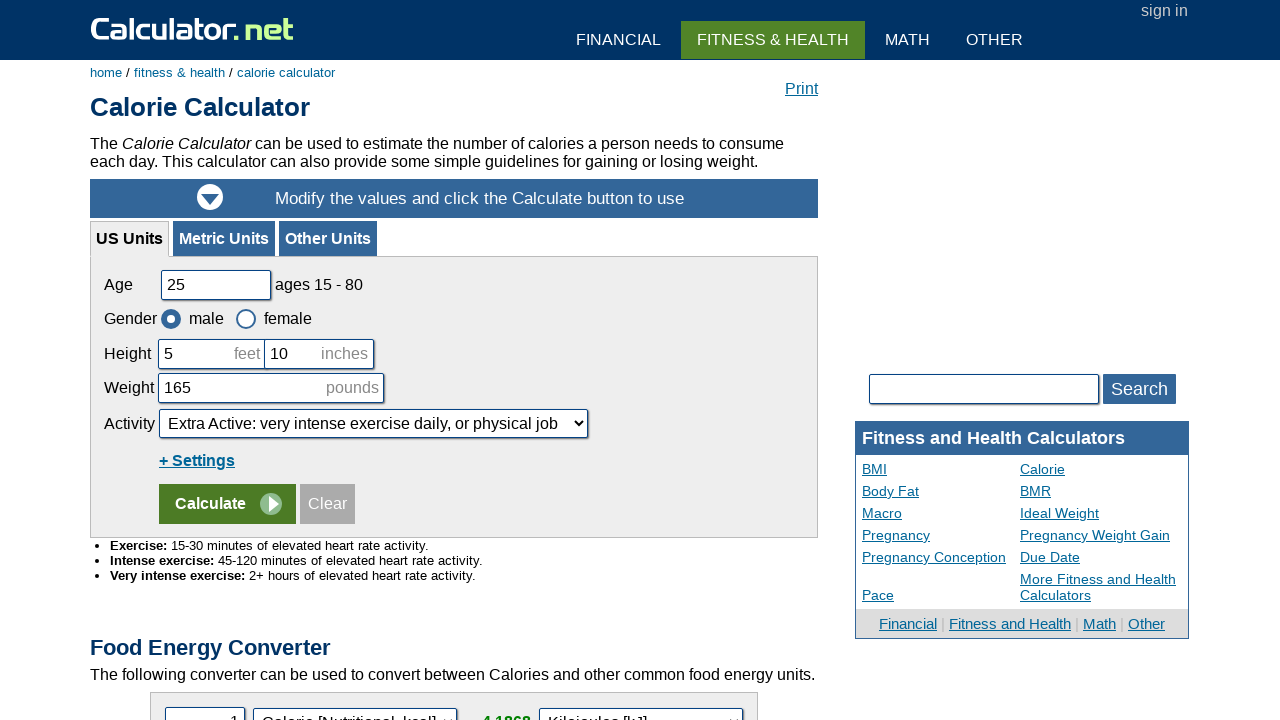